Tests cookie management operations on nopCommerce demo site by adding, deleting, and clearing cookies

Starting URL: https://demo.nopcommerce.com/

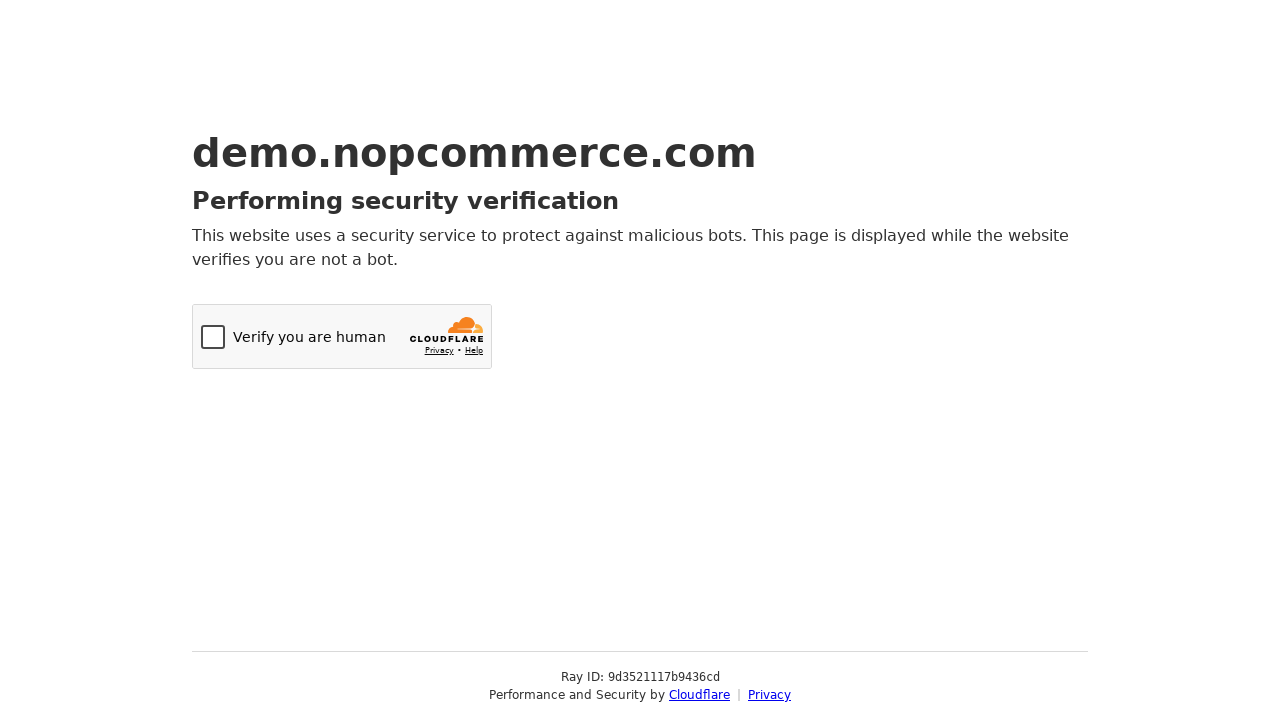

Retrieved initial cookies from context
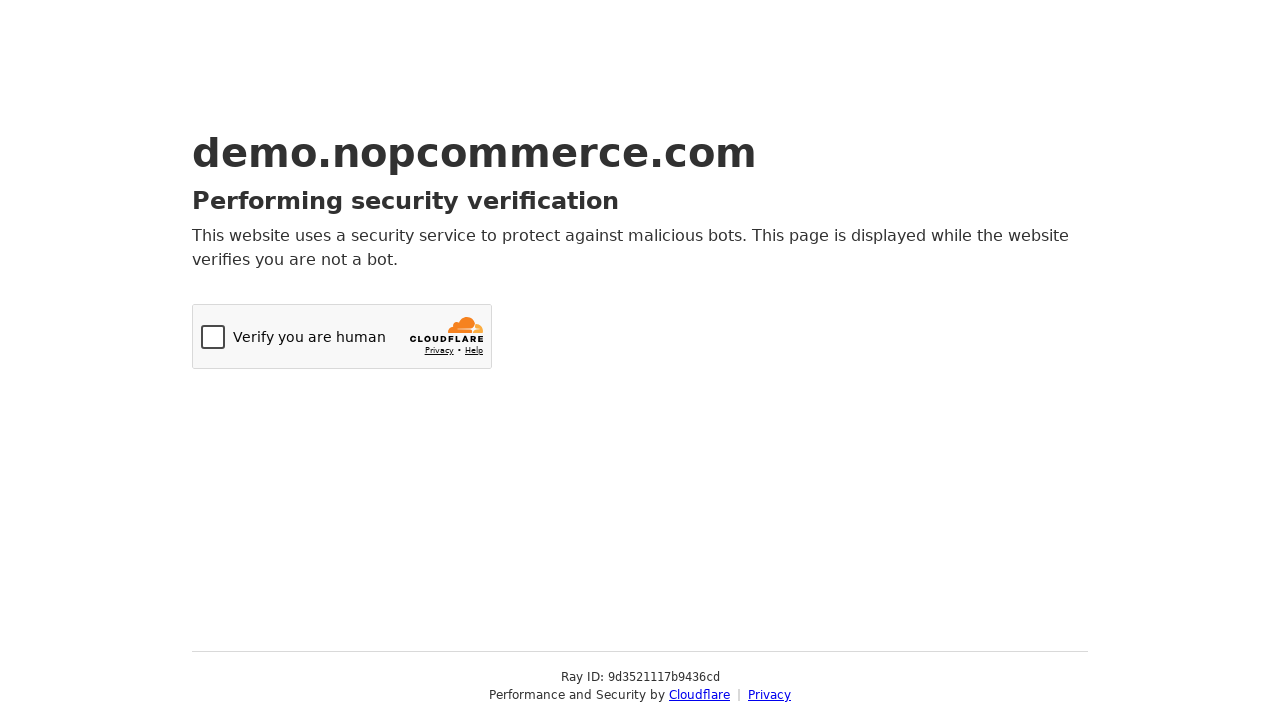

Added custom cookie 'MyCookie' with value '123456' to the context
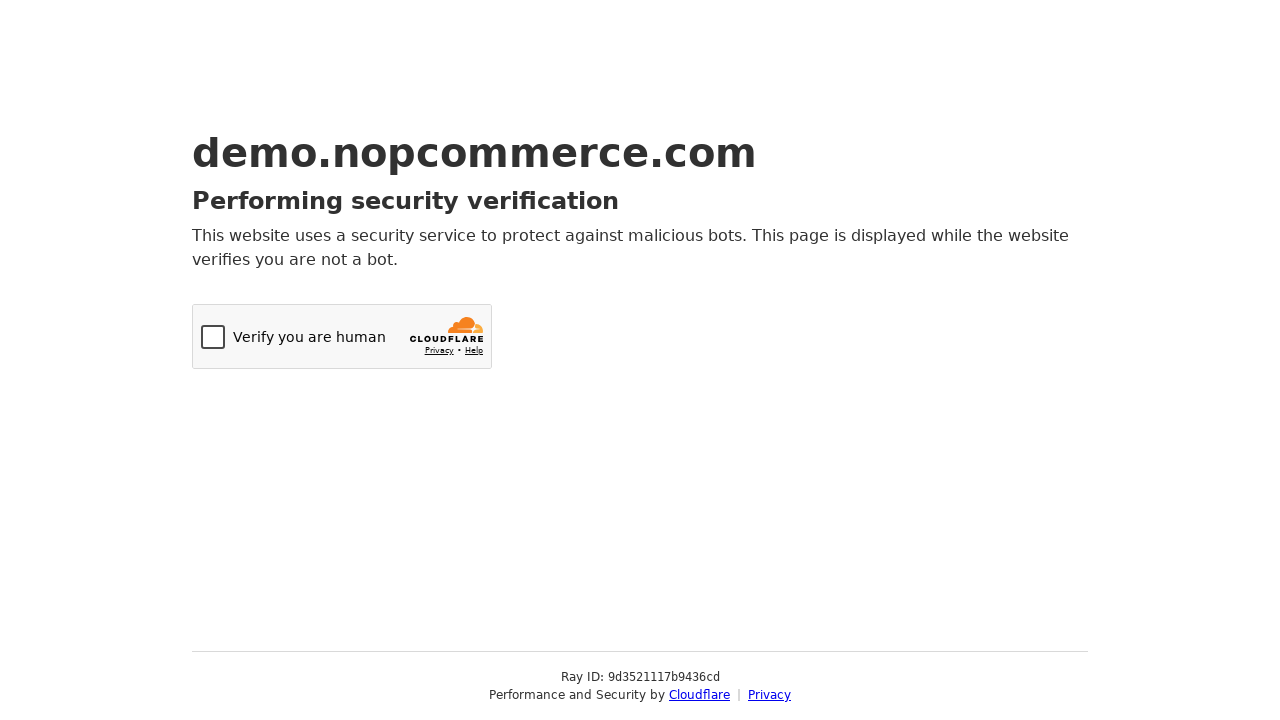

Reloaded page to verify it loads with the new cookie
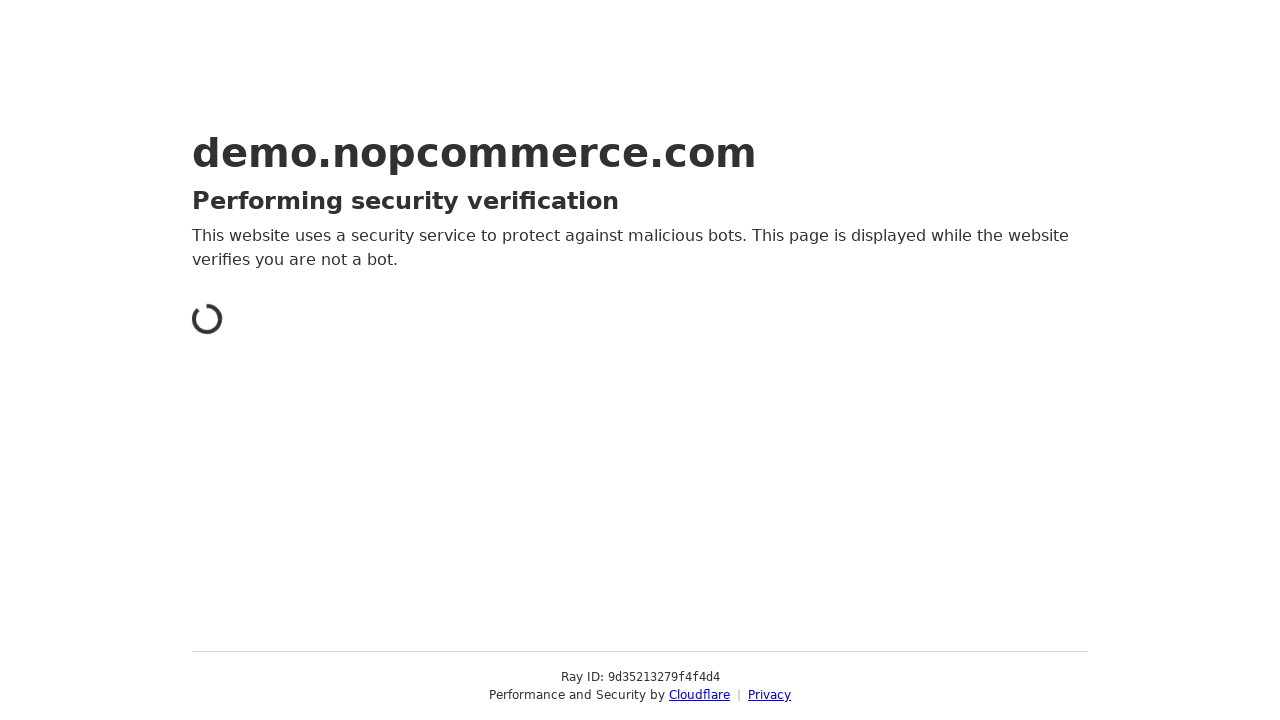

Deleted the specific cookie 'MyCookie' from context
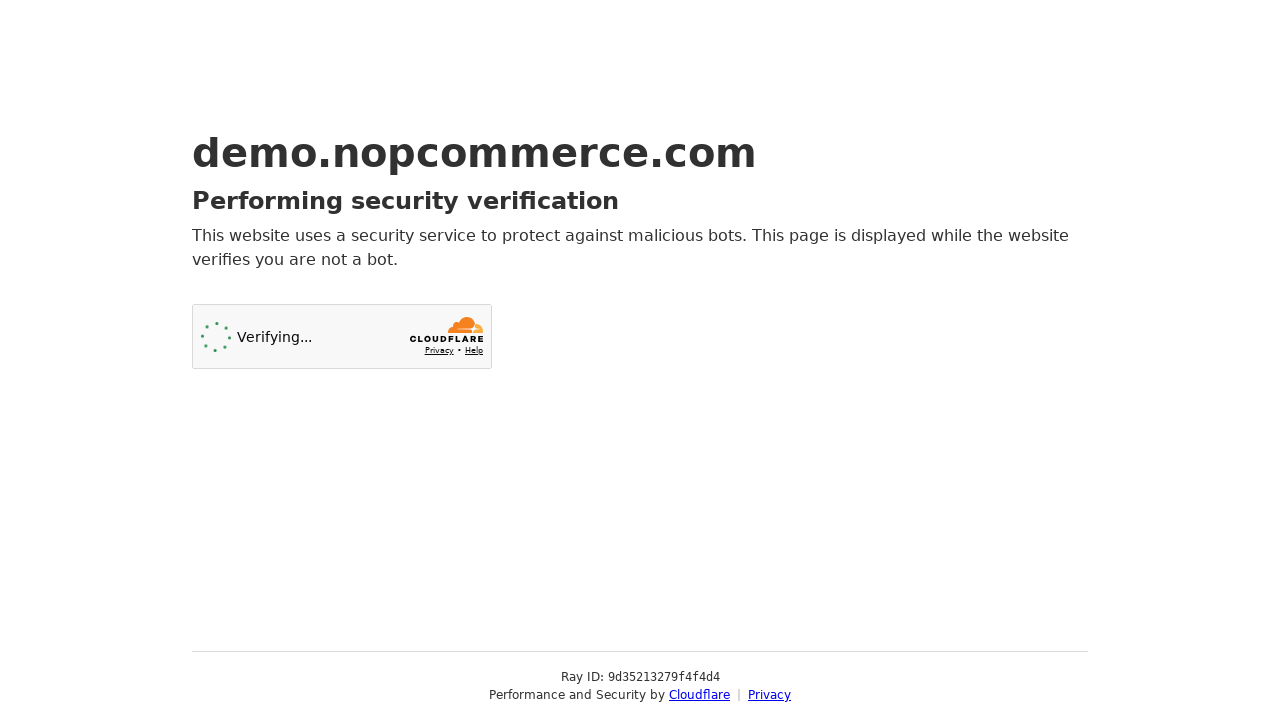

Cleared all cookies from context
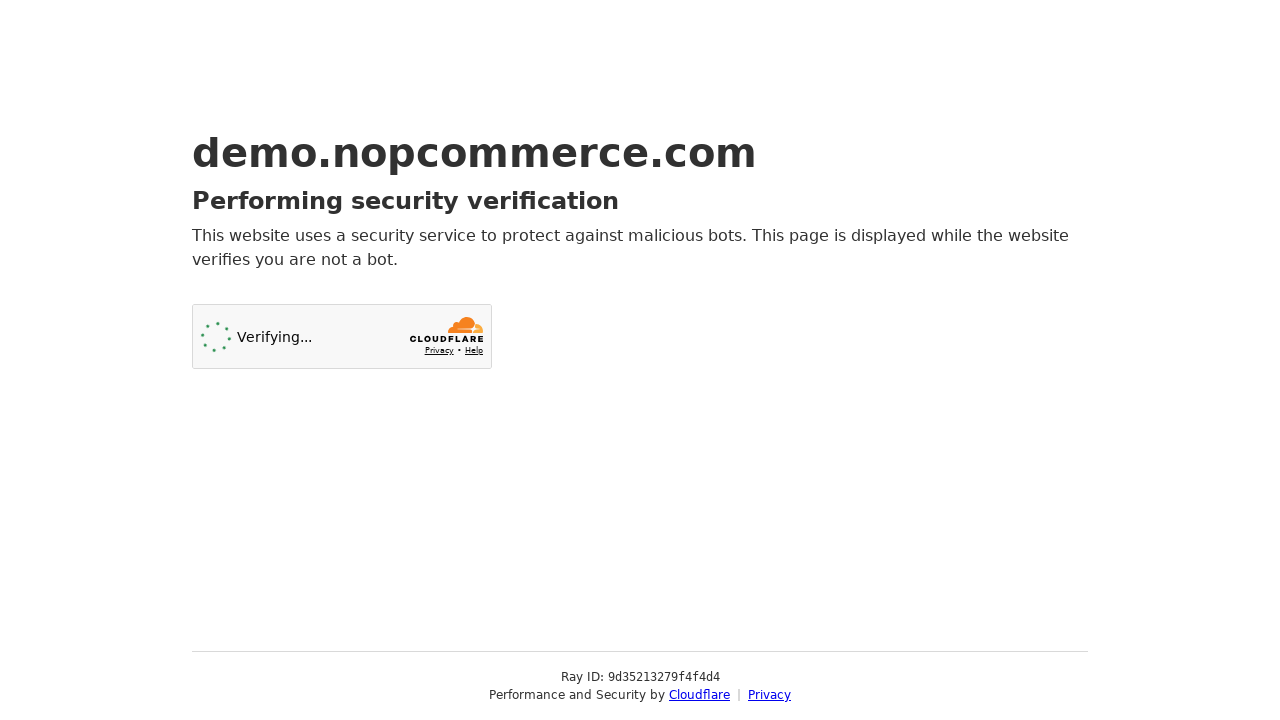

Reloaded page to verify it remains accessible after clearing all cookies
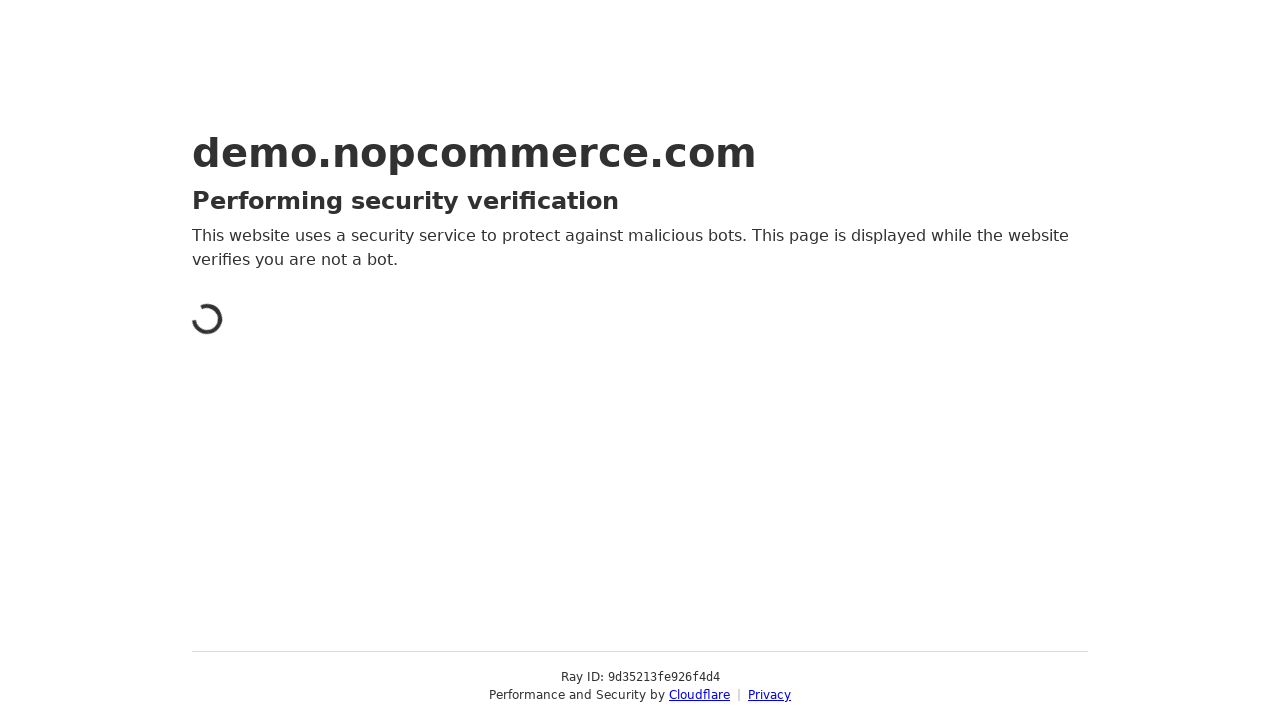

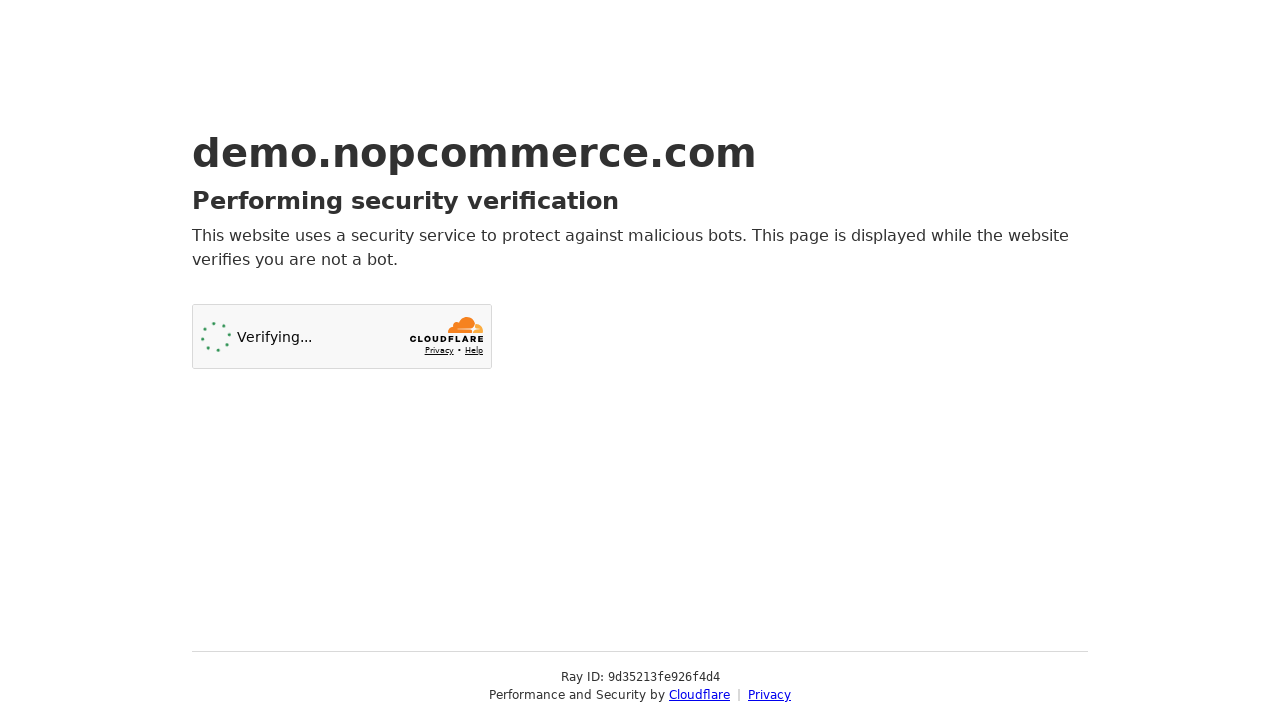